Tests a registration form by filling in required fields (first name, last name, email) and submitting the form to verify successful registration

Starting URL: http://suninjuly.github.io/registration1.html

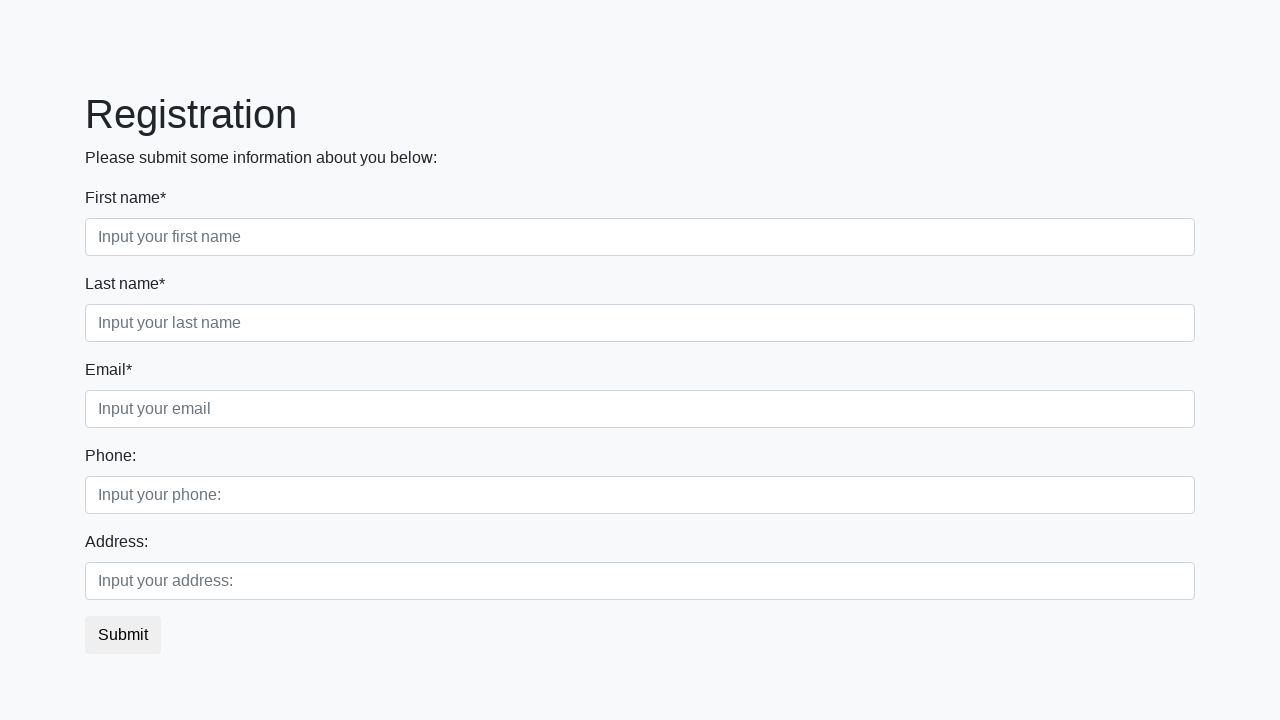

Filled first name field with 'Ivan' on input:required.first
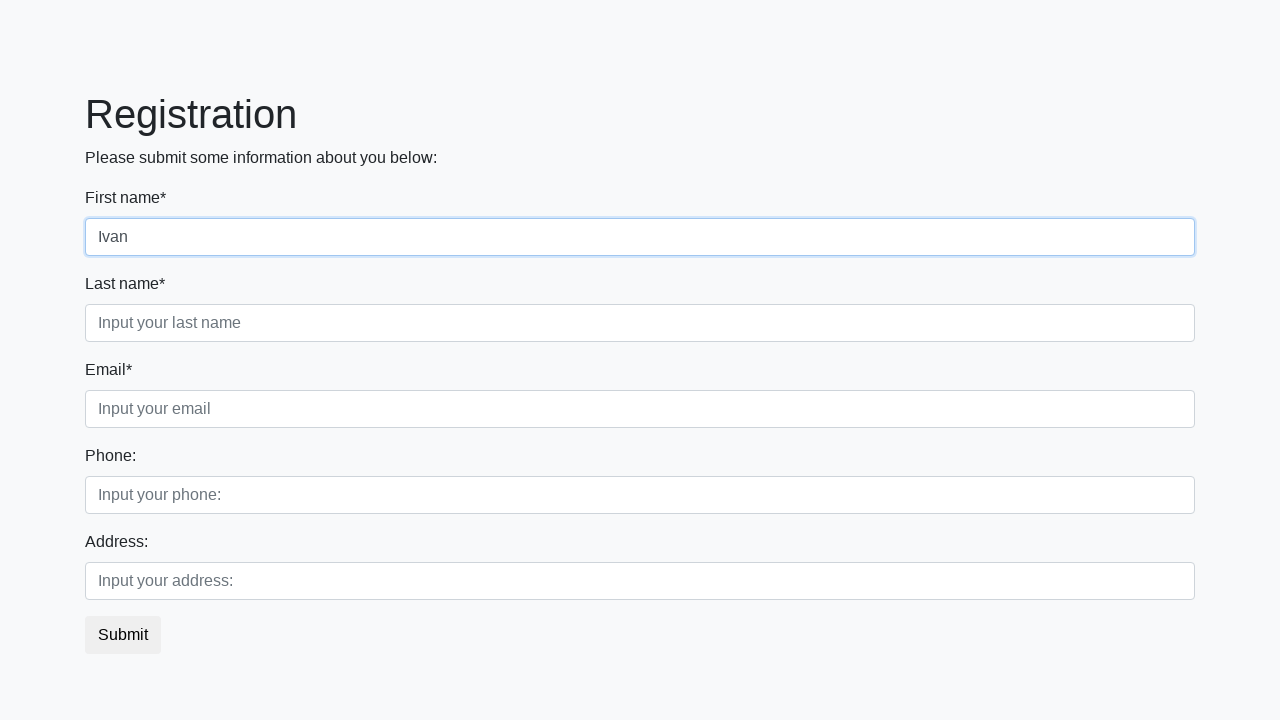

Filled last name field with 'Petrov' on input:required.second
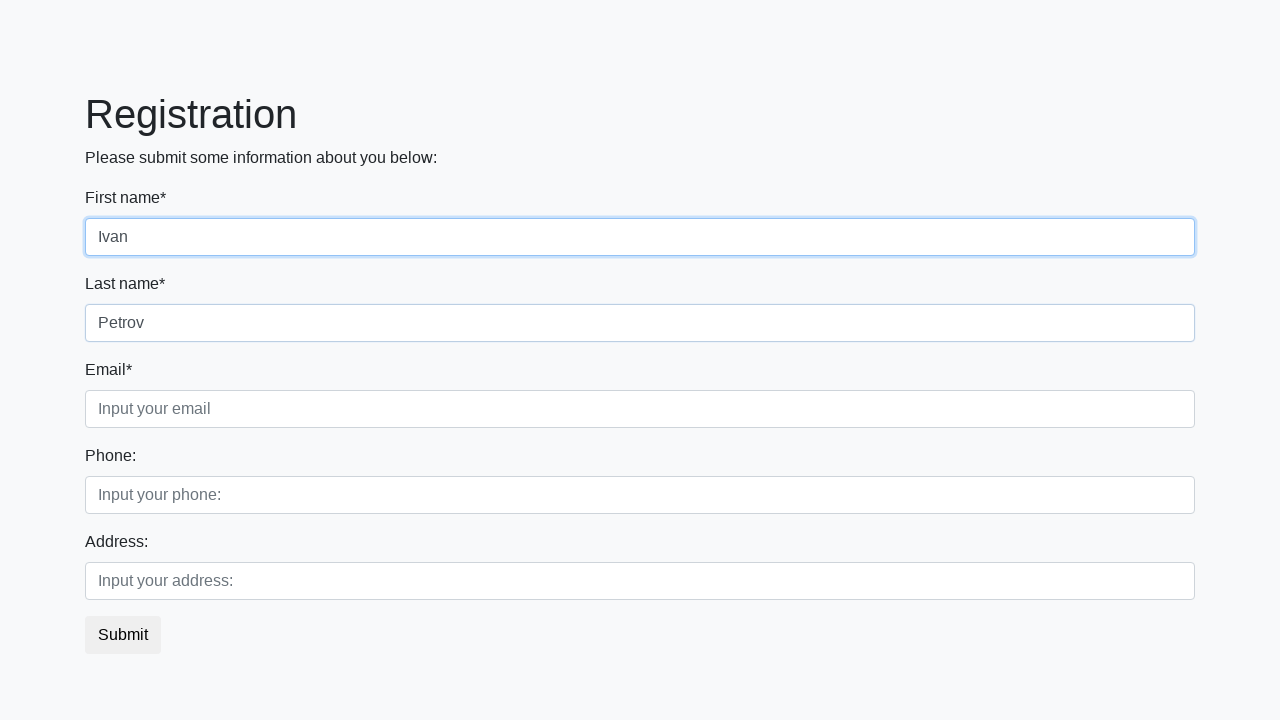

Filled email field with 'fortestonly@gmail.com' on input:required.third
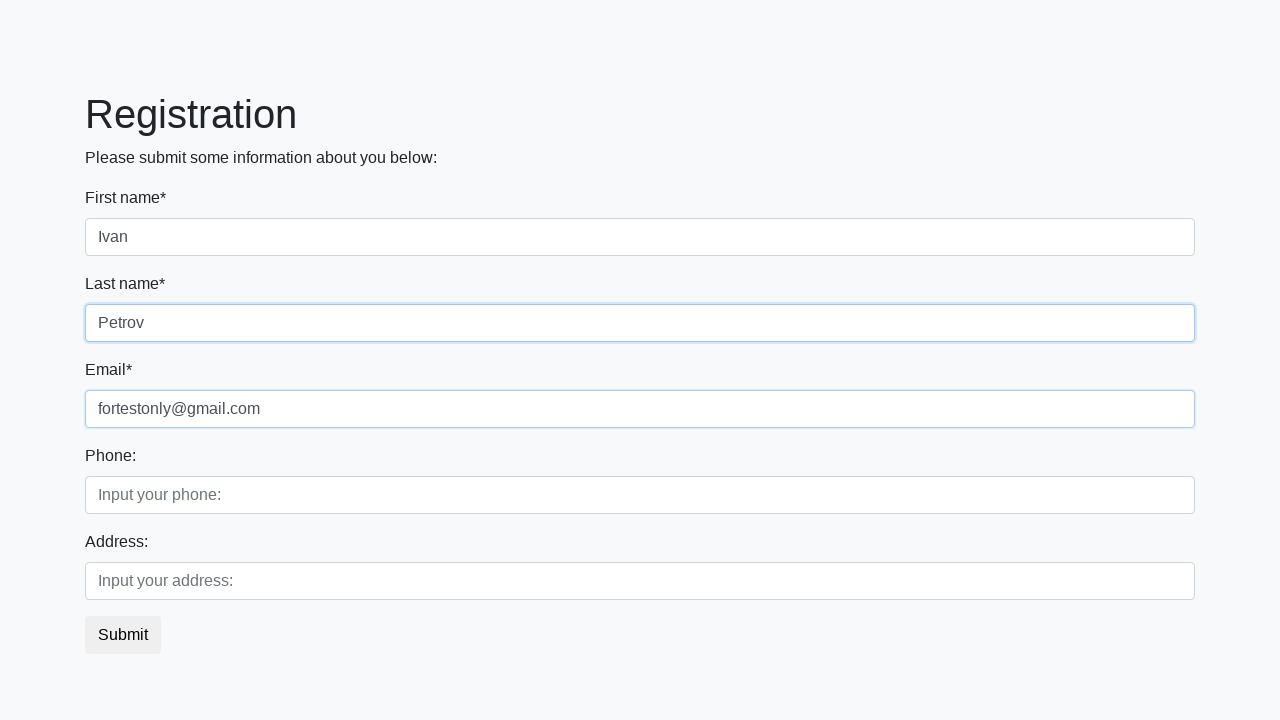

Clicked submit button to register at (123, 635) on button.btn
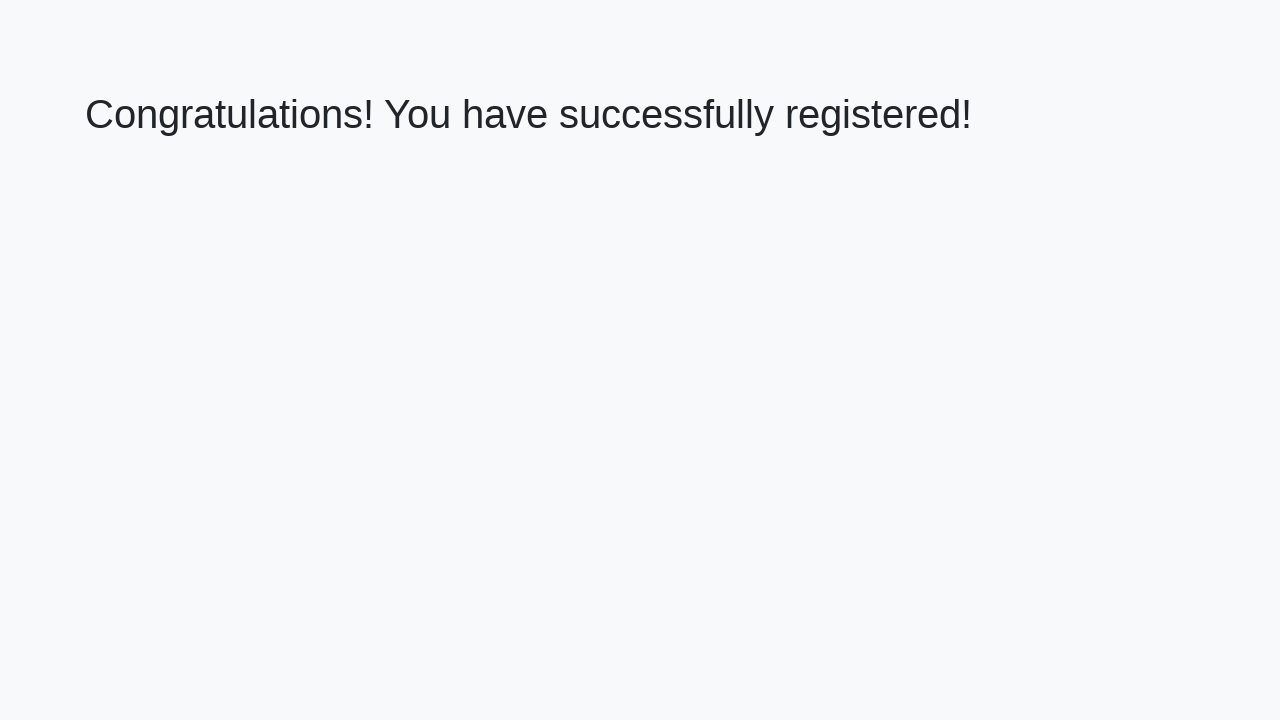

Success message appeared
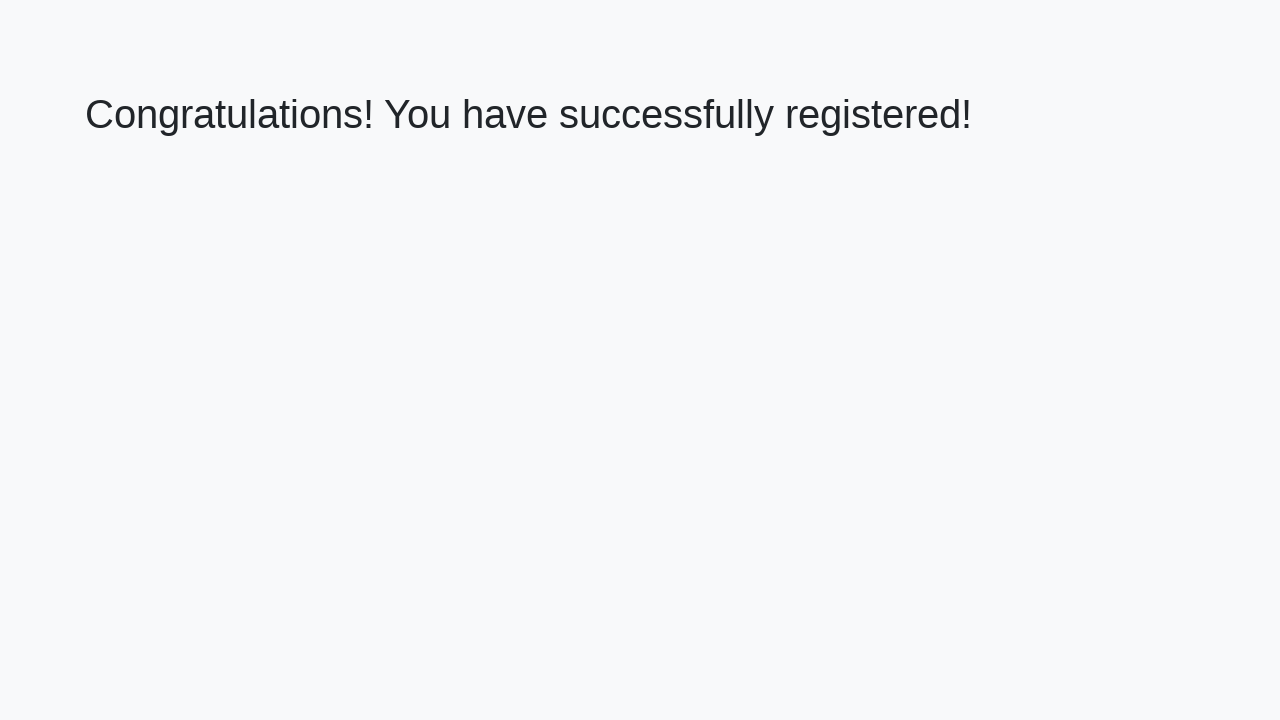

Retrieved success message text
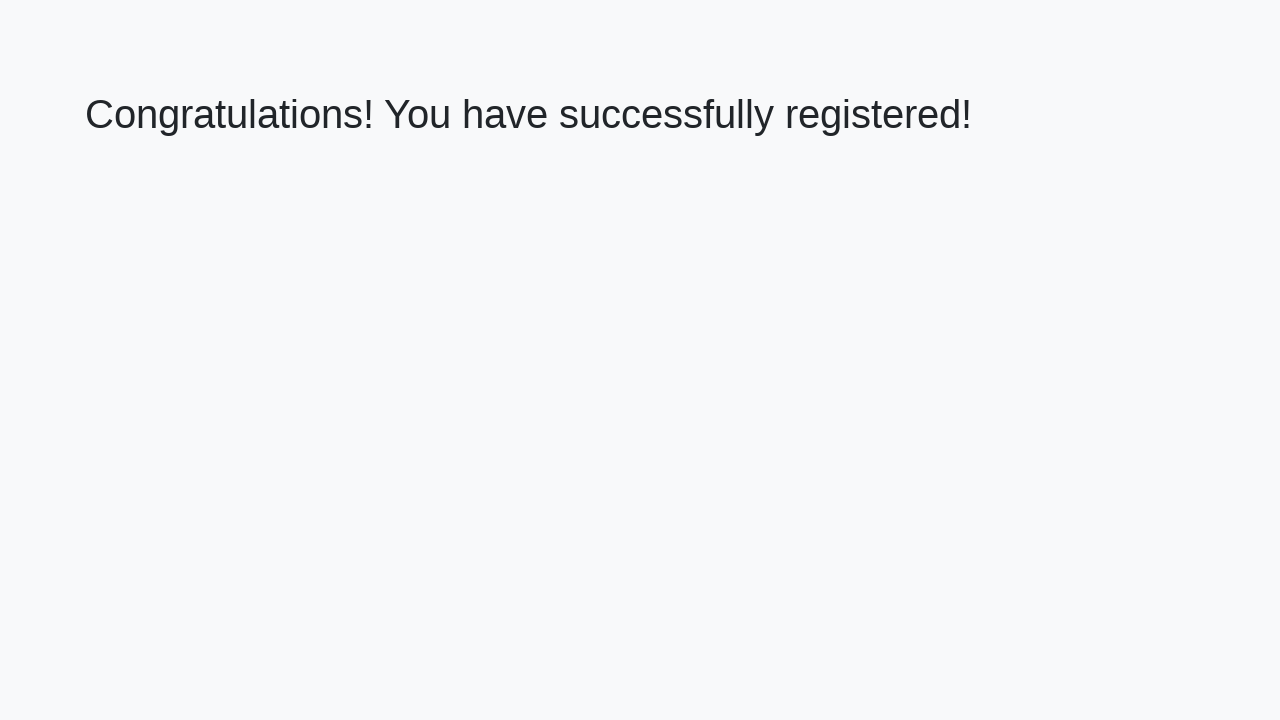

Verified success message: 'Congratulations! You have successfully registered!'
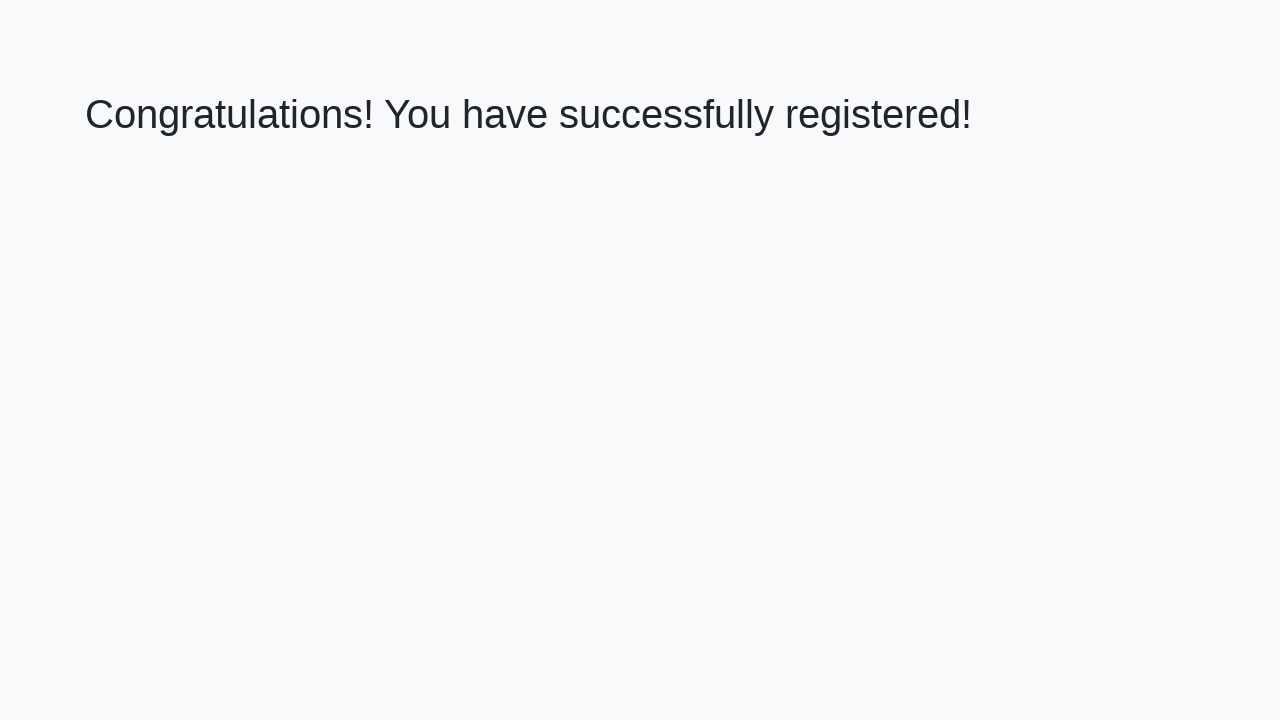

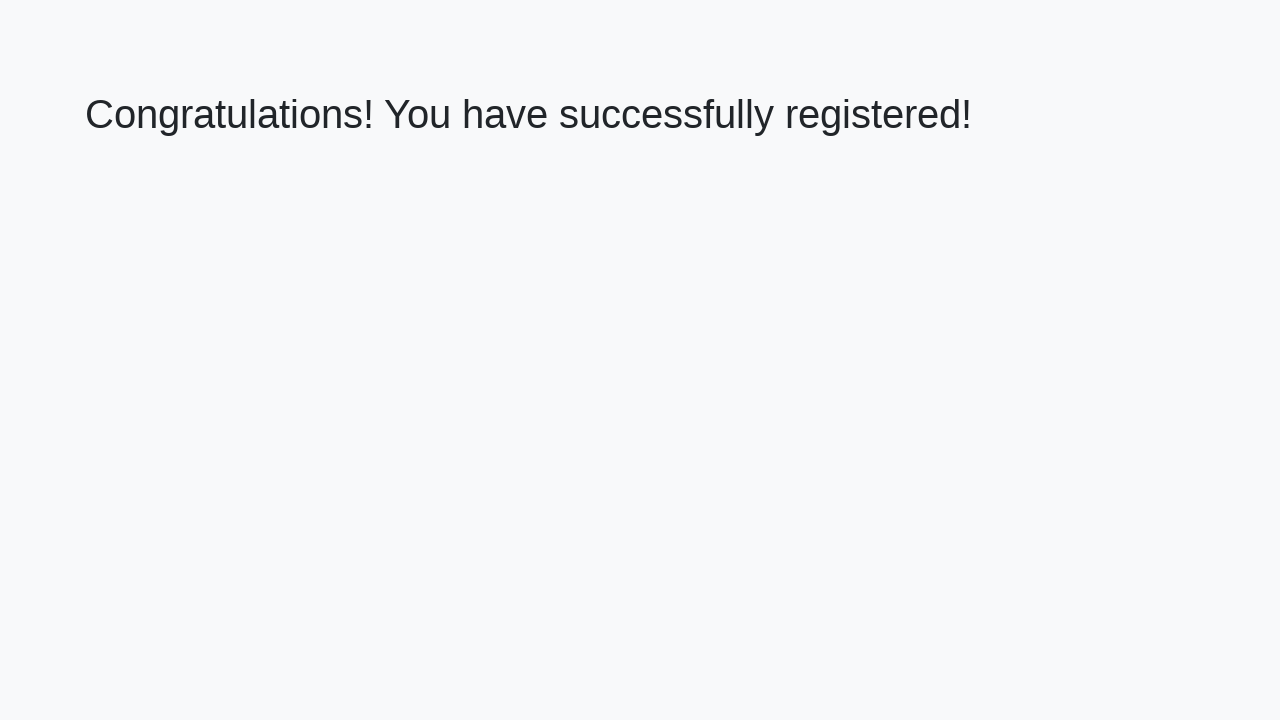